Tests browser window handling by opening a new window, switching between windows, and verifying window titles

Starting URL: https://demoqa.com/browser-windows

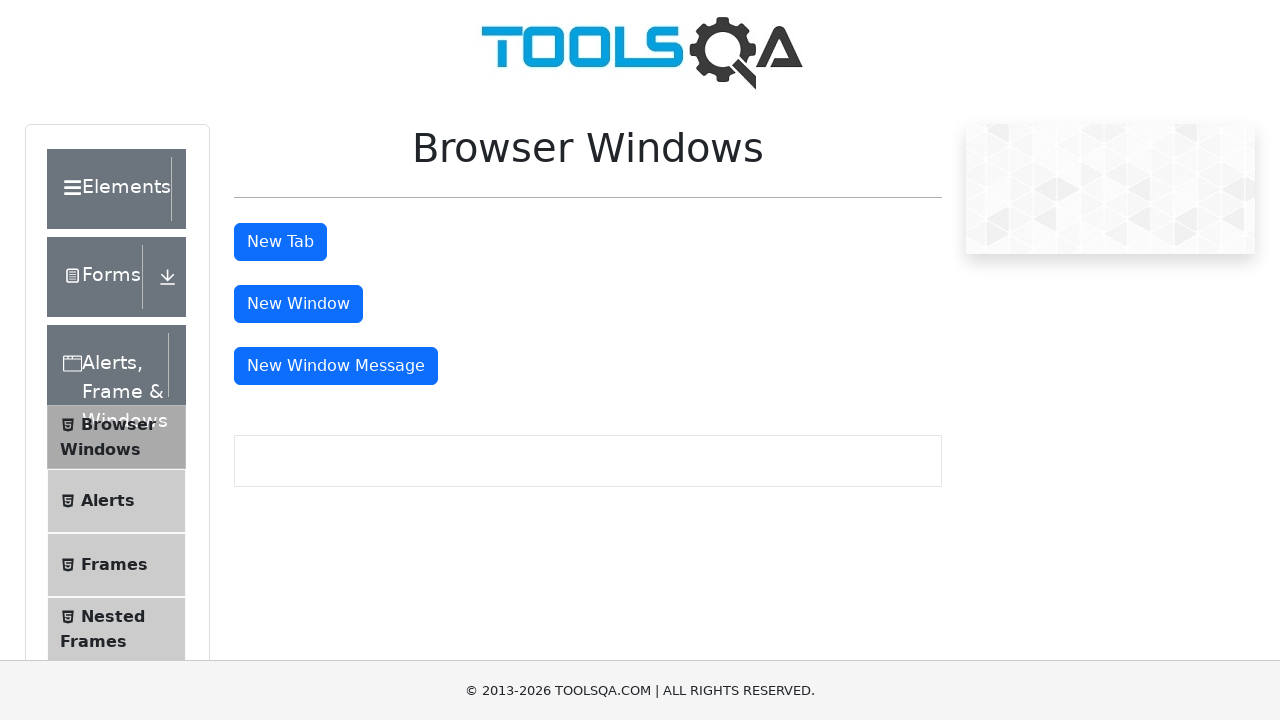

Clicked button to open new window at (298, 304) on #windowButton
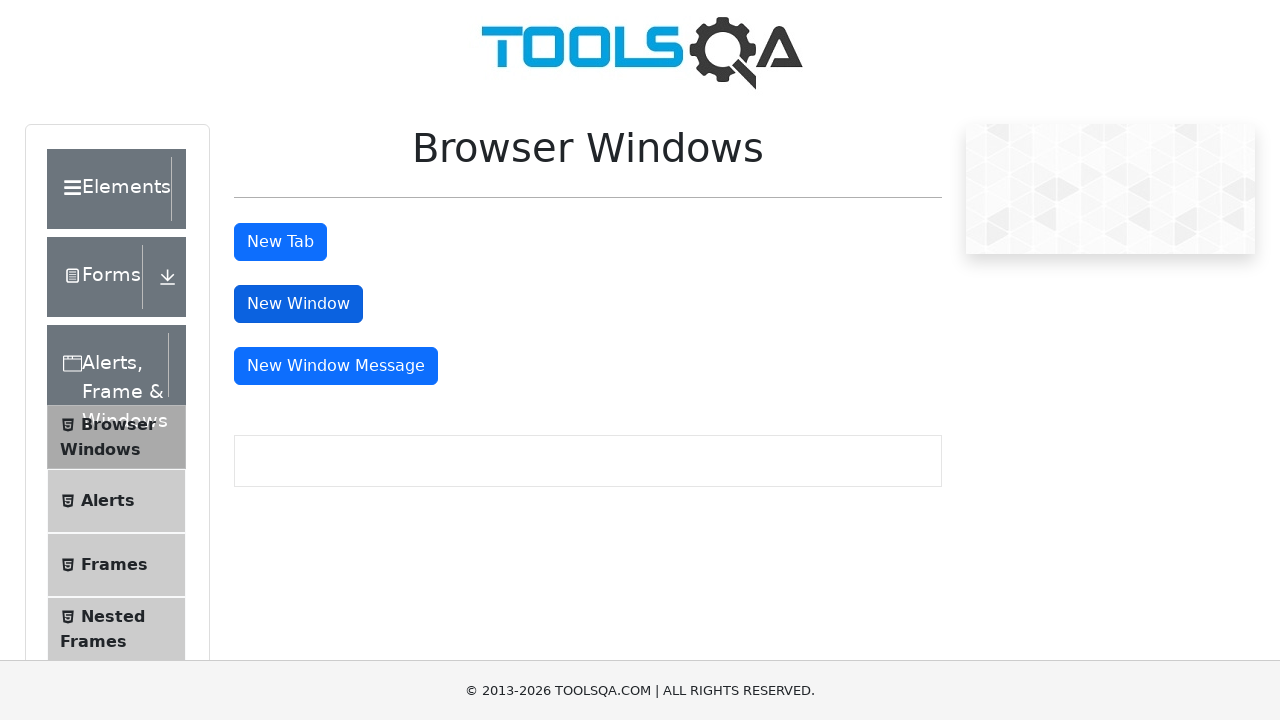

Retrieved all open windows - total count: 2
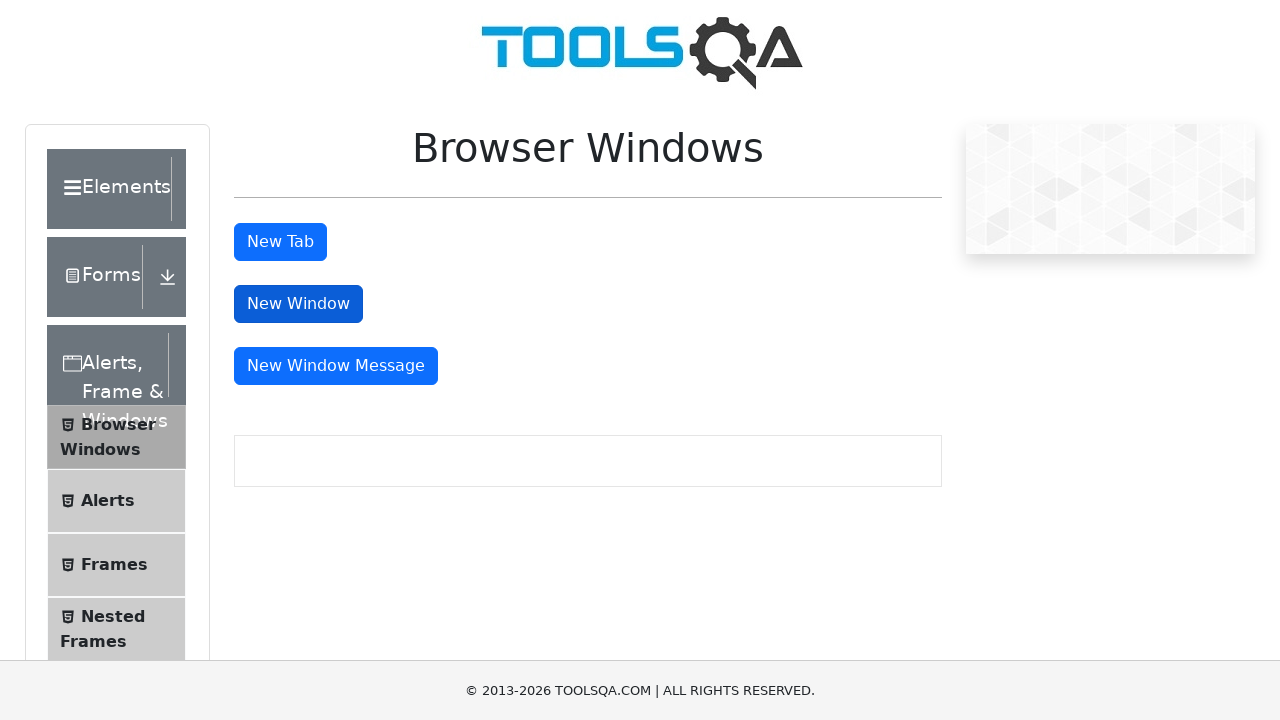

Switched to new window with title: 
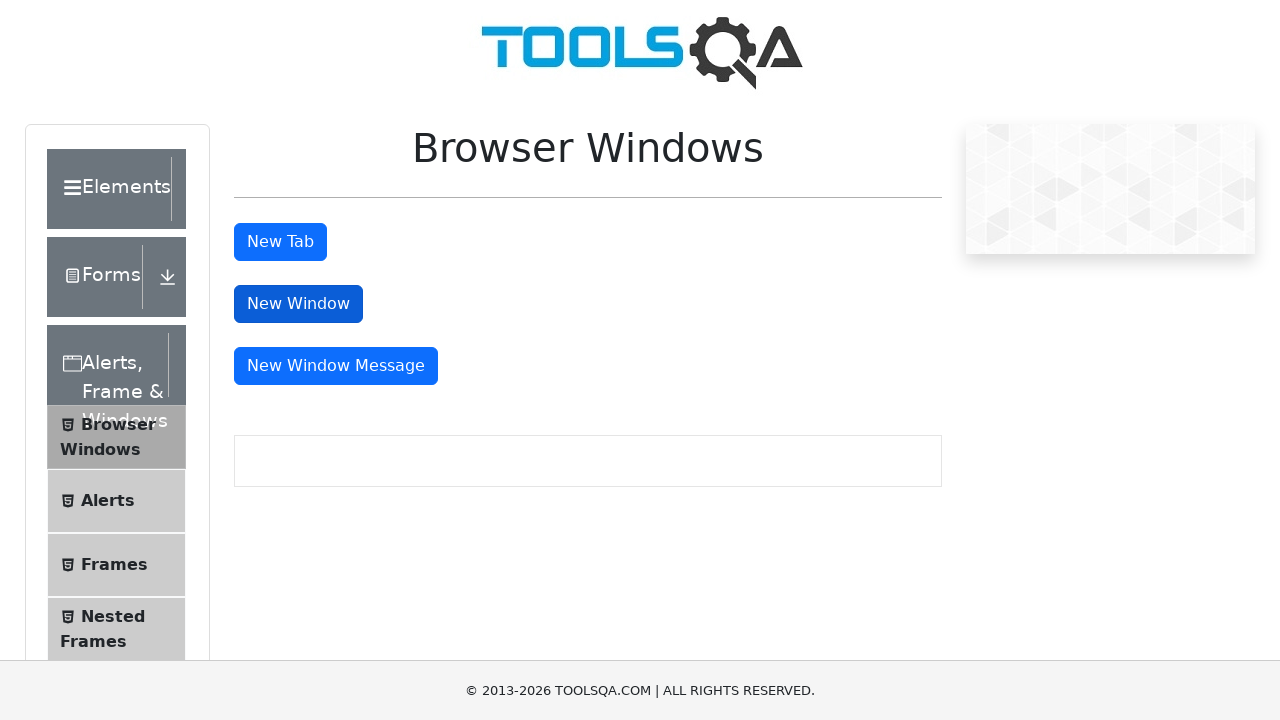

Closed the new window
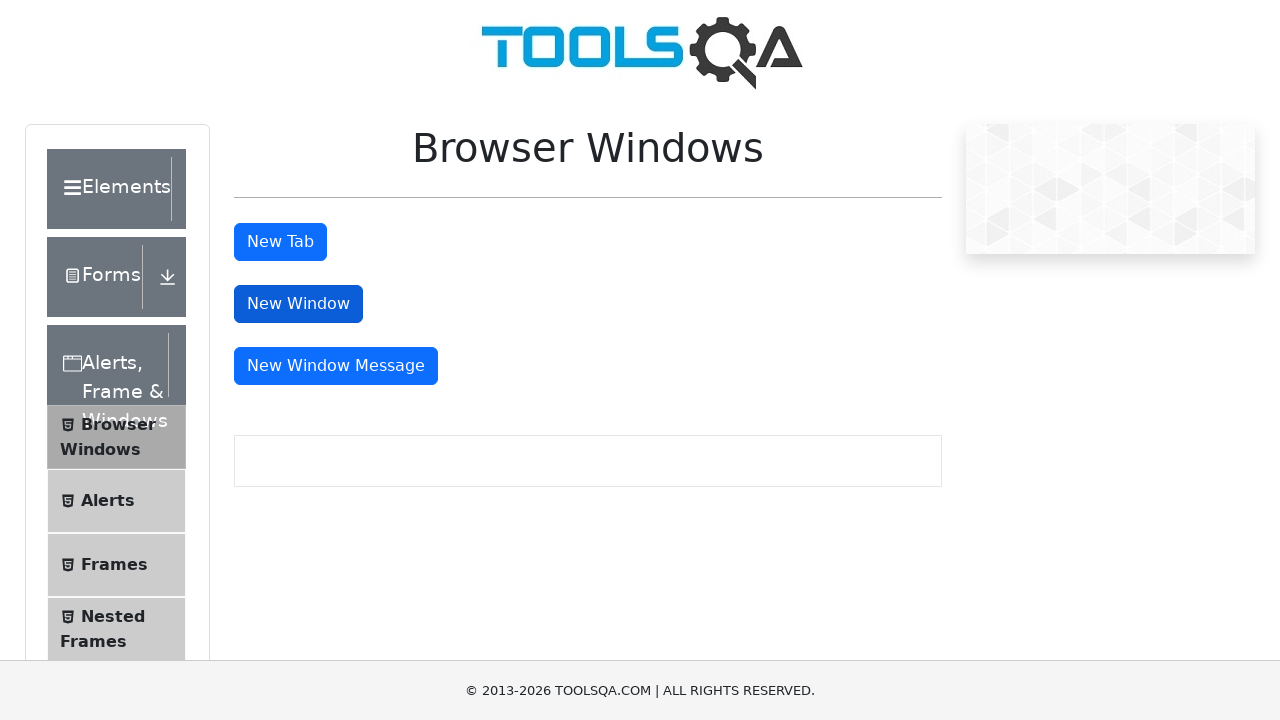

Verified original window is active with title: demosite
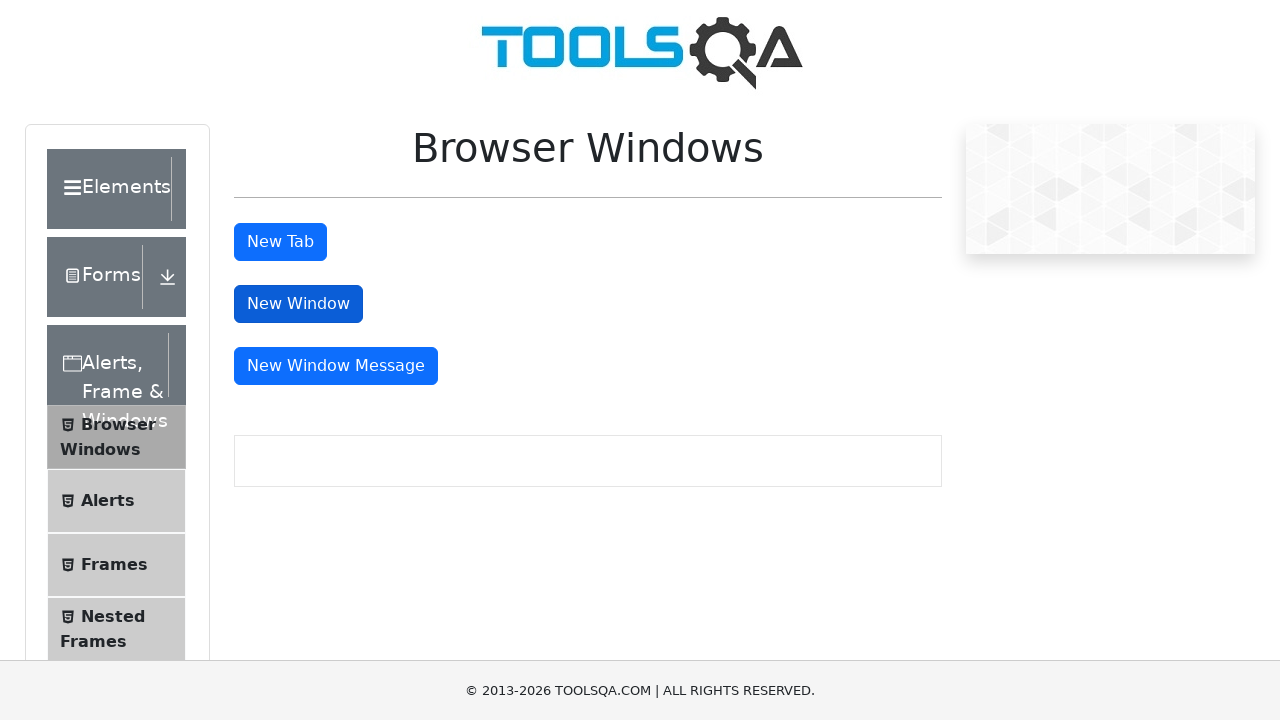

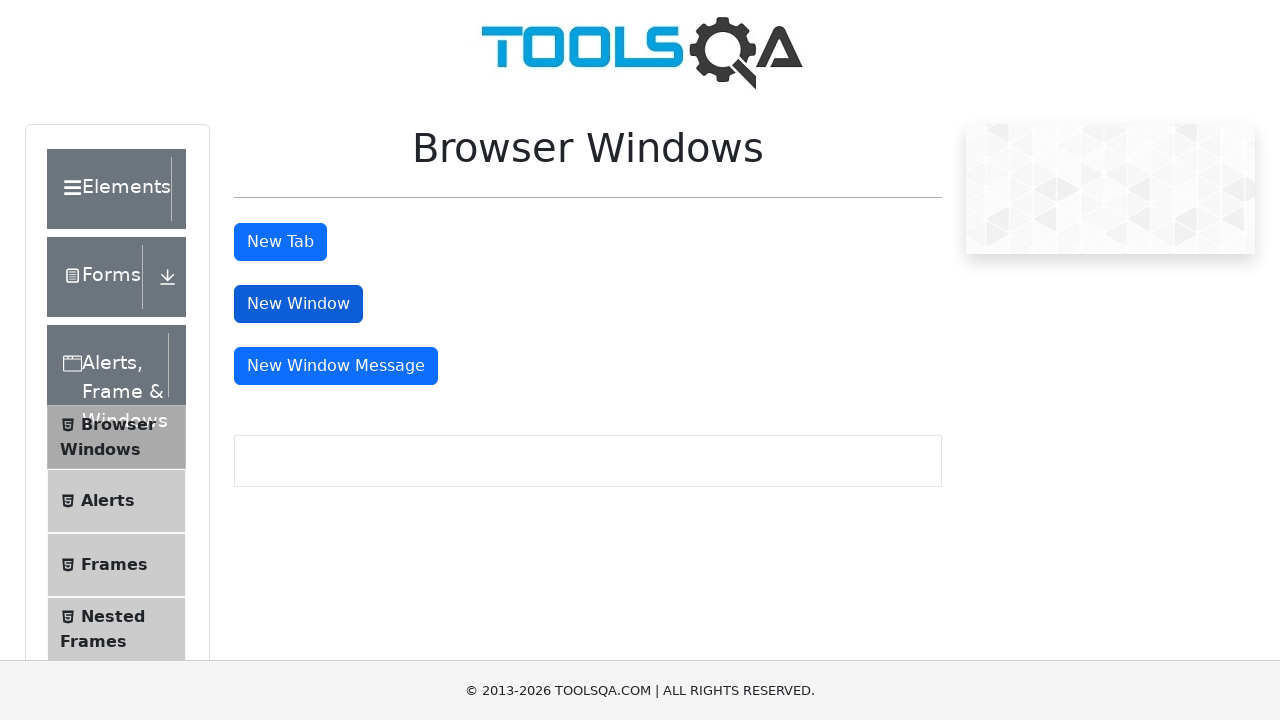